Tests that the Clear completed button displays correct text when there are completed items

Starting URL: https://demo.playwright.dev/todomvc

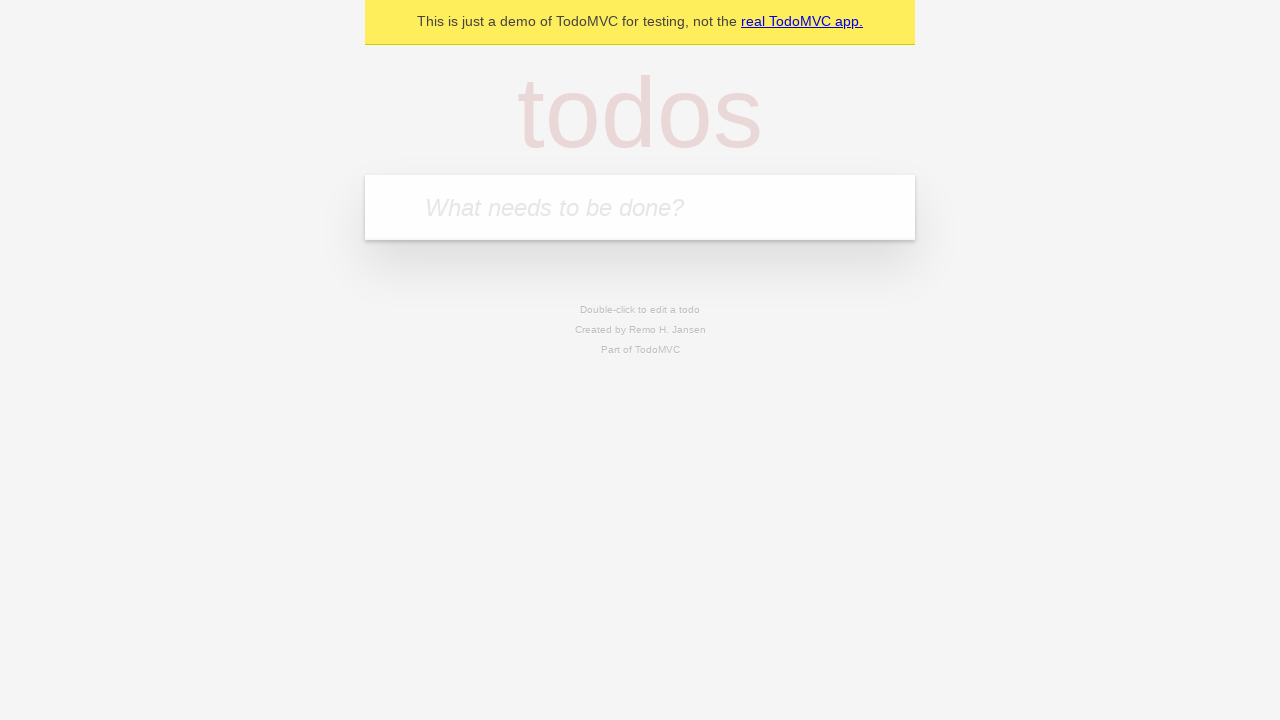

Filled todo input with 'buy some cheese' on internal:attr=[placeholder="What needs to be done?"i]
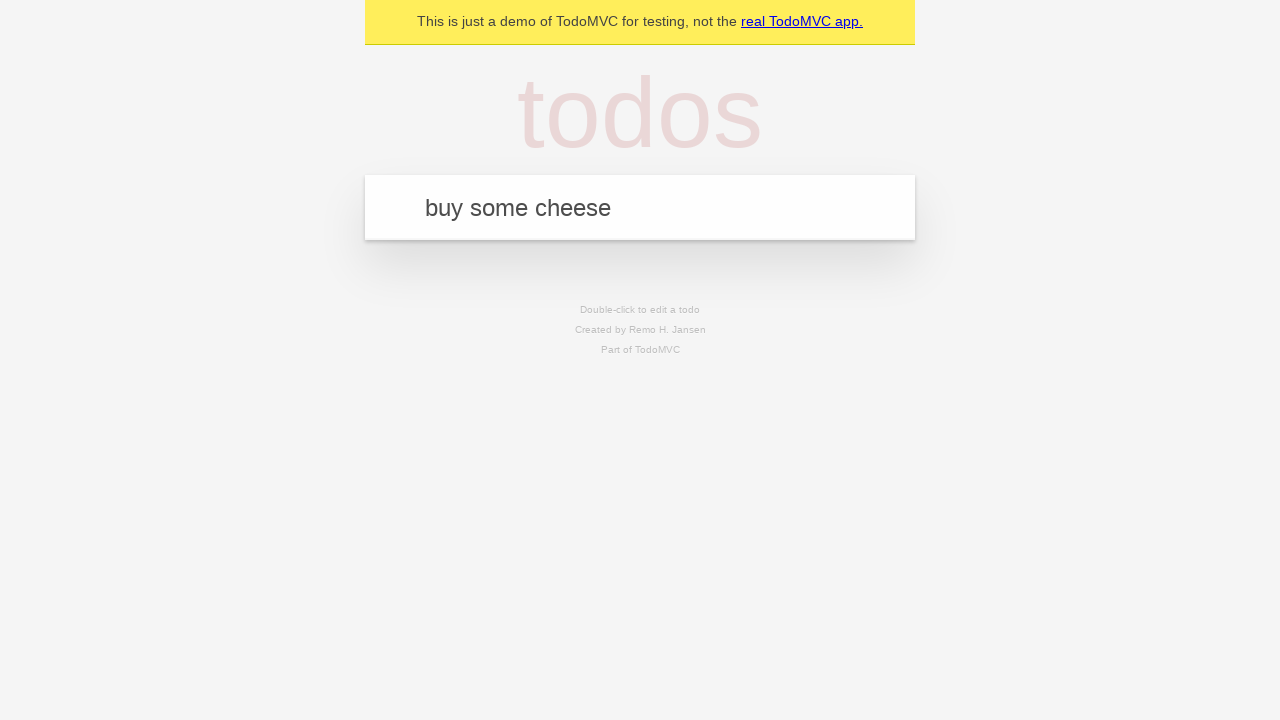

Pressed Enter to add todo 'buy some cheese' on internal:attr=[placeholder="What needs to be done?"i]
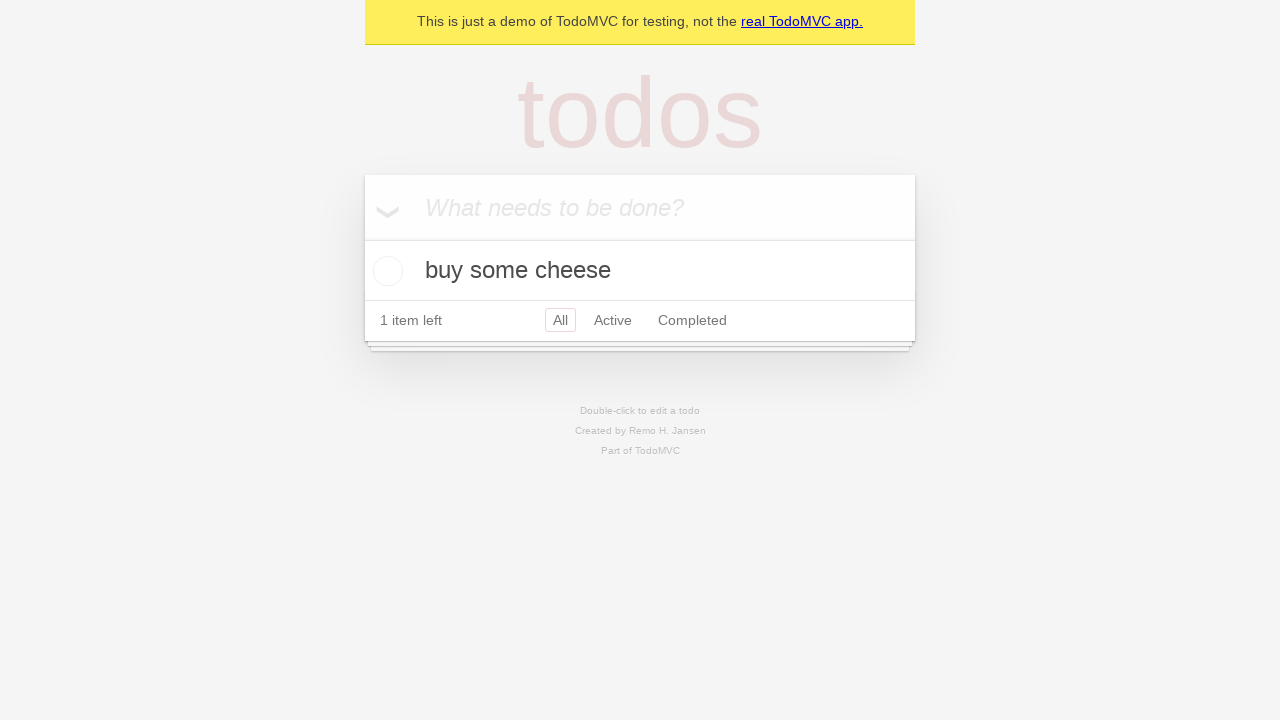

Filled todo input with 'feed the cat' on internal:attr=[placeholder="What needs to be done?"i]
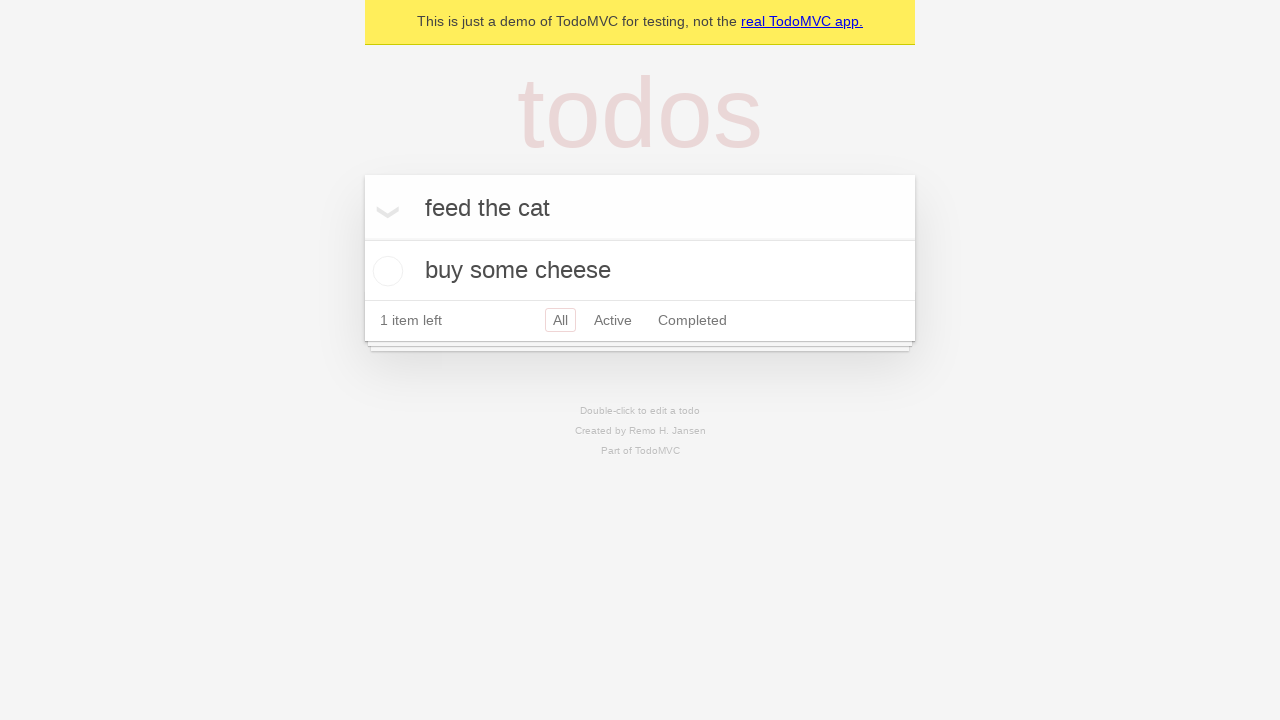

Pressed Enter to add todo 'feed the cat' on internal:attr=[placeholder="What needs to be done?"i]
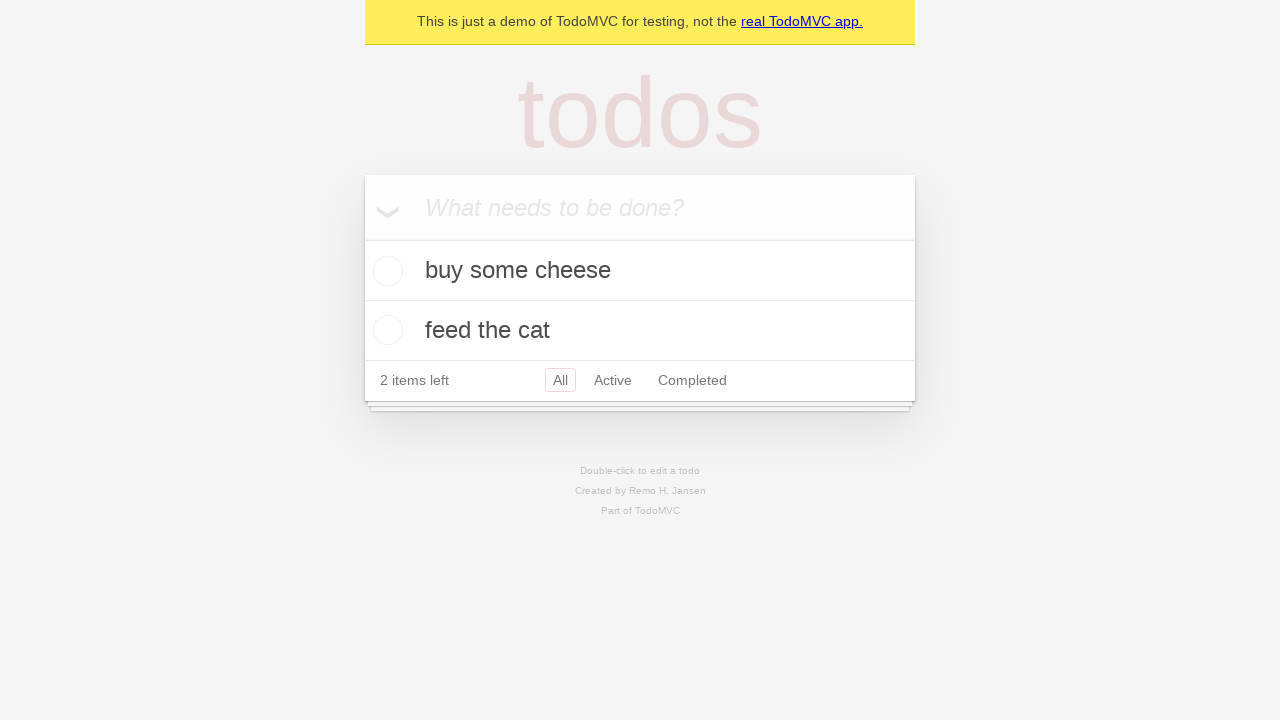

Filled todo input with 'book a doctors appointment' on internal:attr=[placeholder="What needs to be done?"i]
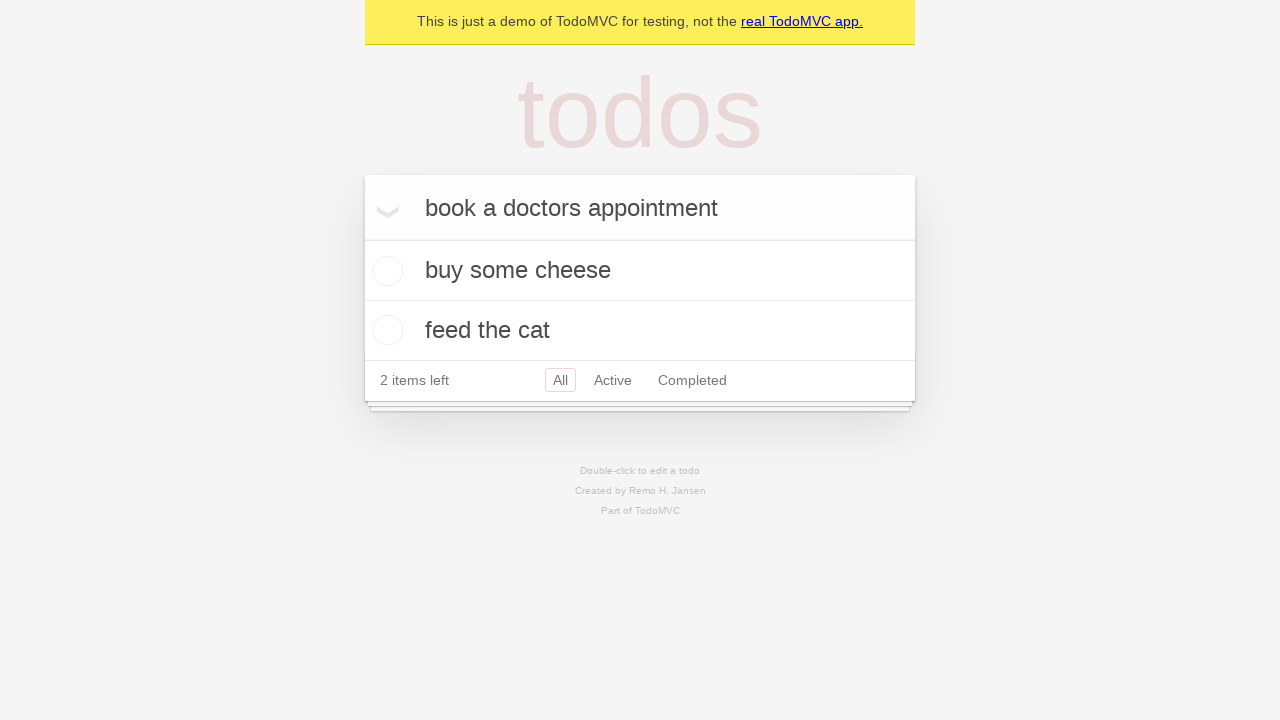

Pressed Enter to add todo 'book a doctors appointment' on internal:attr=[placeholder="What needs to be done?"i]
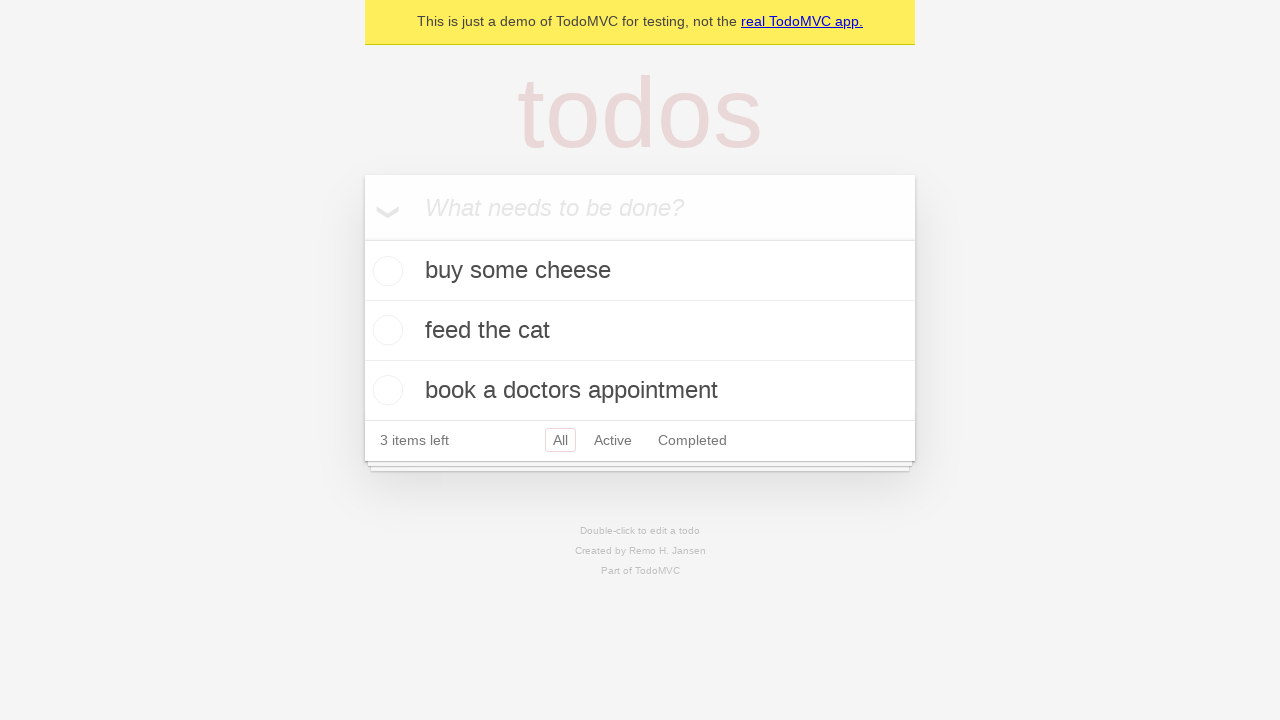

Checked the first todo item as completed at (385, 271) on .todo-list li .toggle >> nth=0
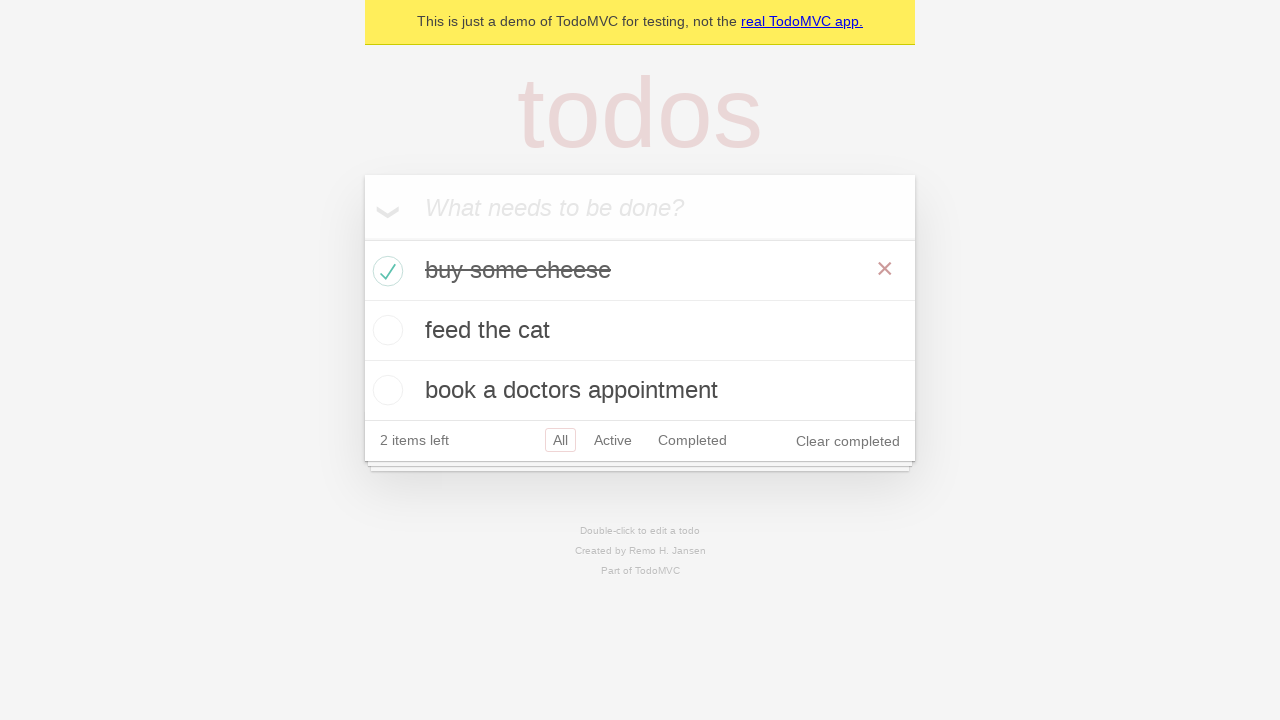

Clear completed button appeared on page
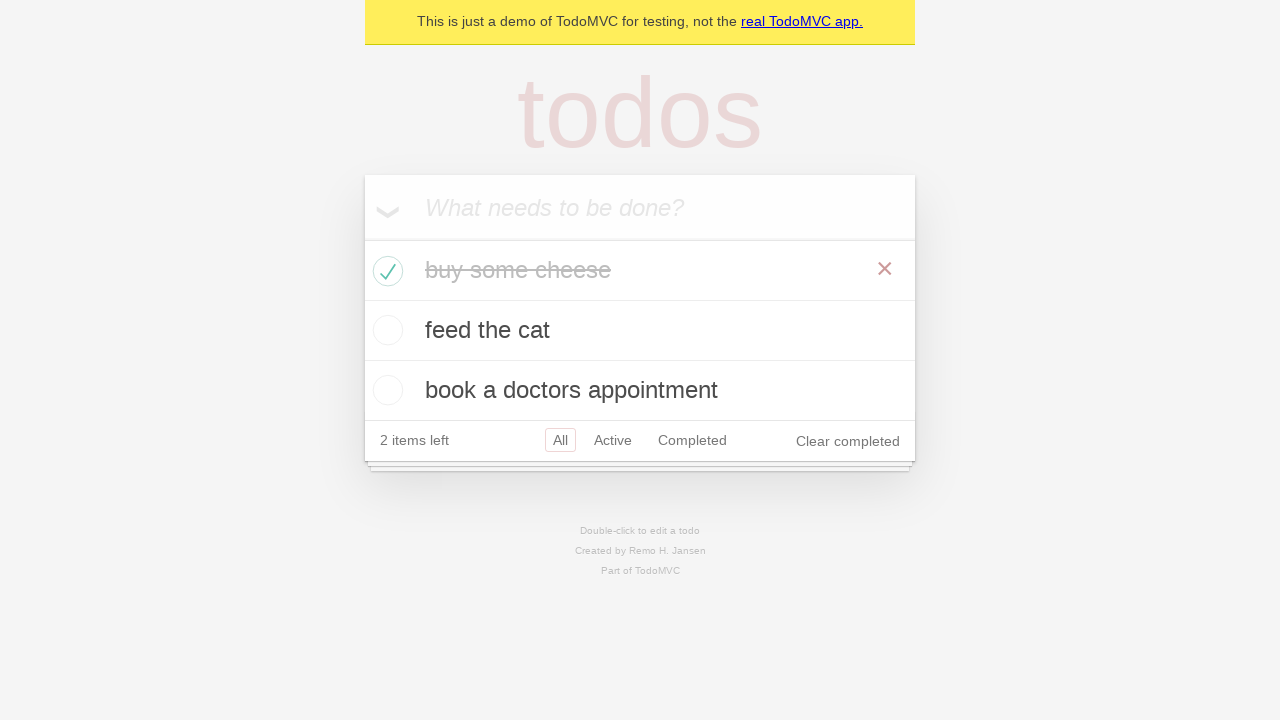

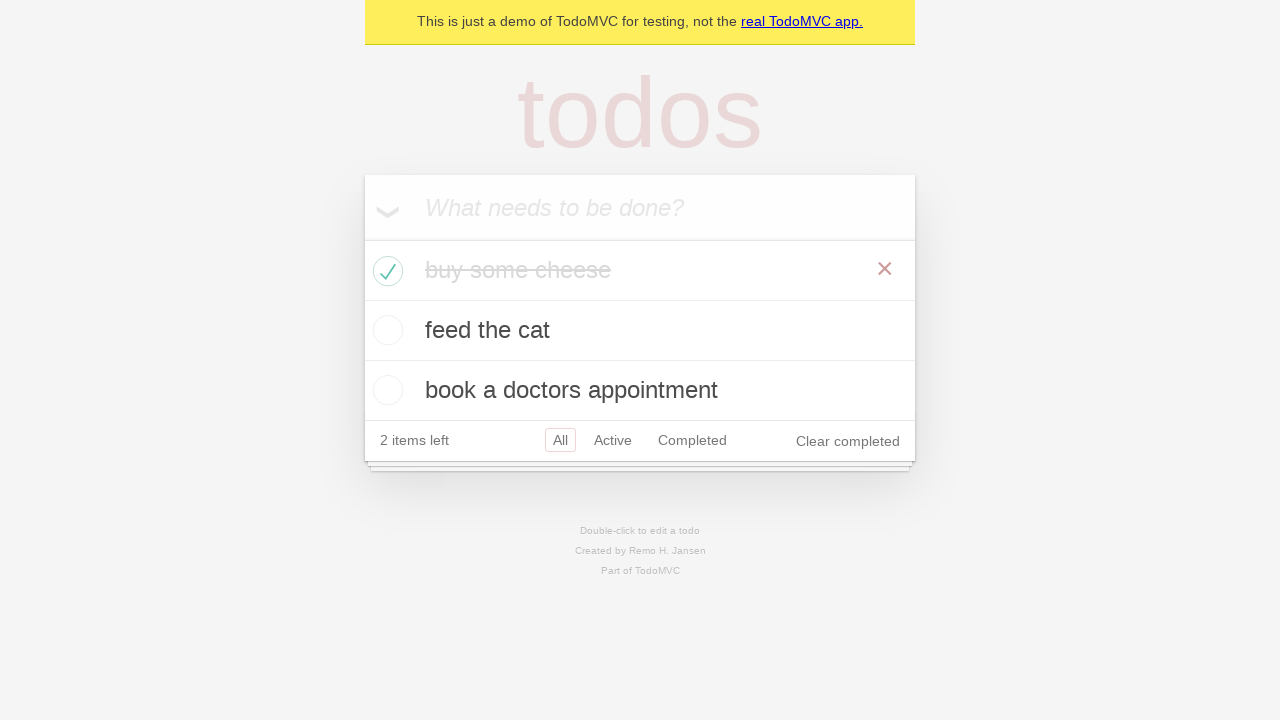